Tests email subscription form submission on CHADD website by filling email field and clicking submit button

Starting URL: https://chadd.org/for-adults/overview/

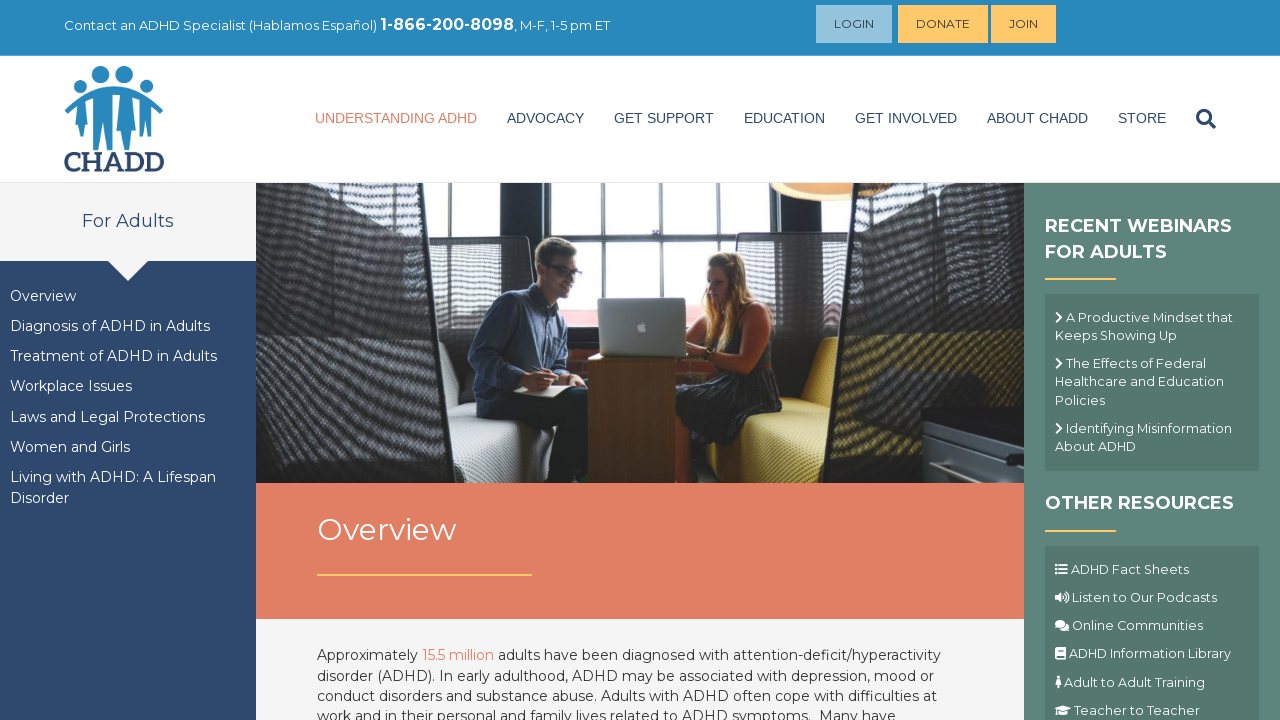

Filled email field with 'testuser7291@example.com' on input[name='EMAIL']
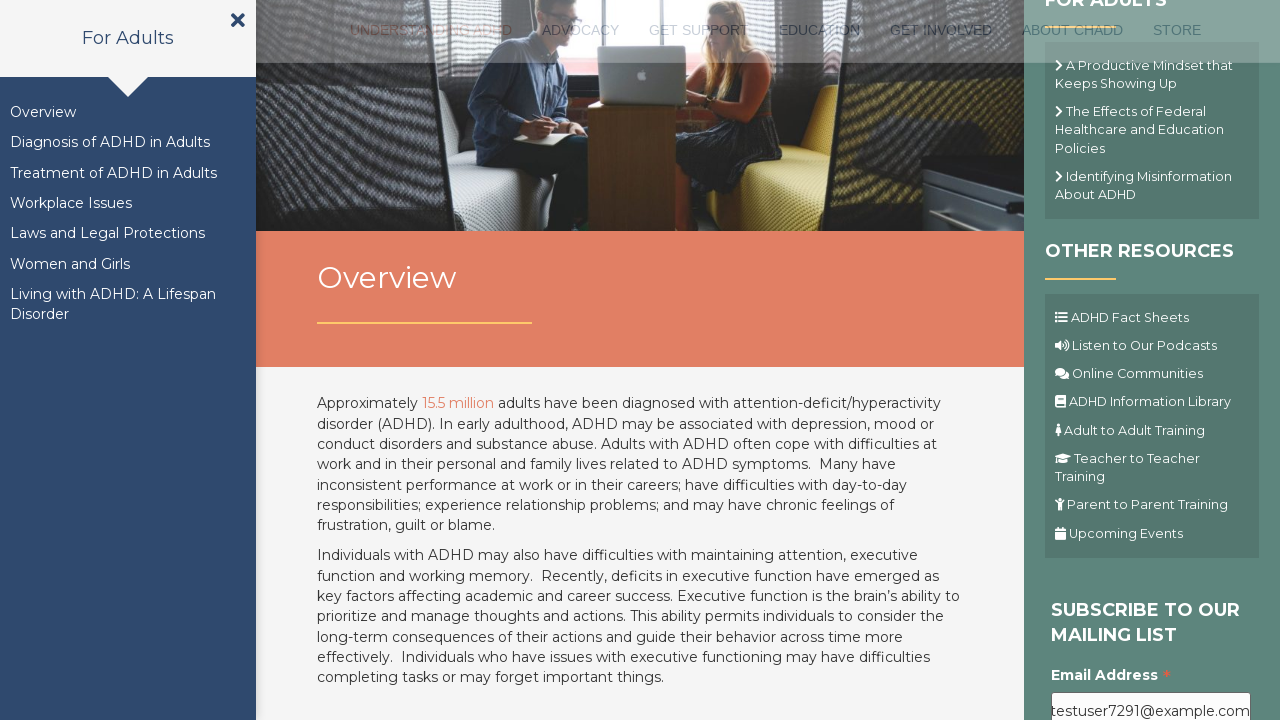

Clicked submit button to subscribe to email list at (1111, 361) on .button
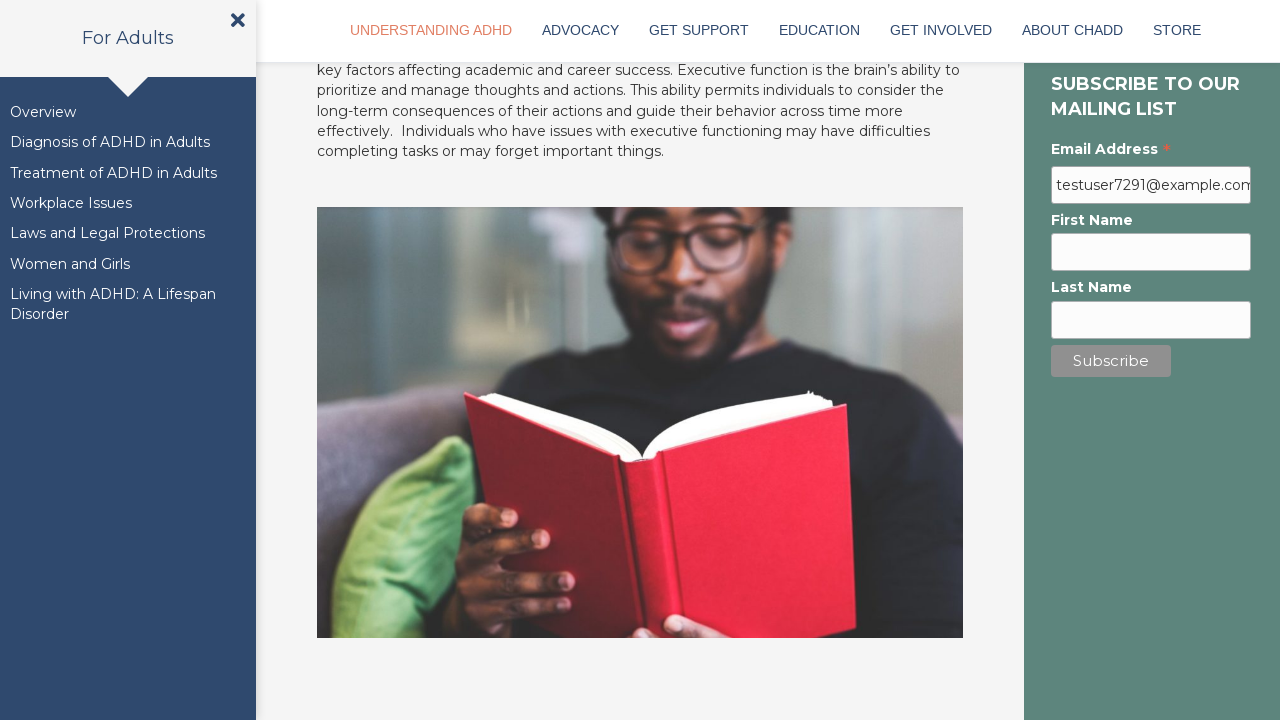

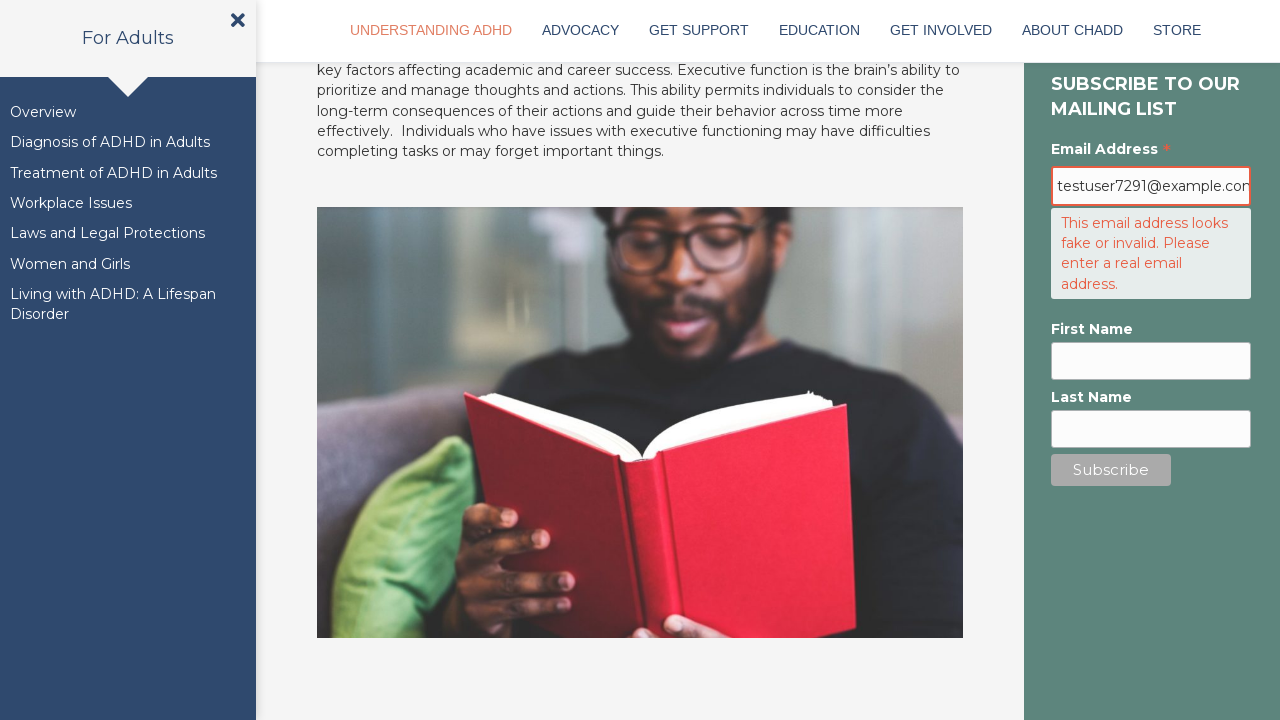